Tests that guide pages load successfully with HTTP 200 status and do not show 404 errors. This covers multiple guide pages by navigating to each guide URL and verifying the page loads correctly.

Starting URL: https://comparemenscare.com/guides/sildenafil-vs-tadalafil

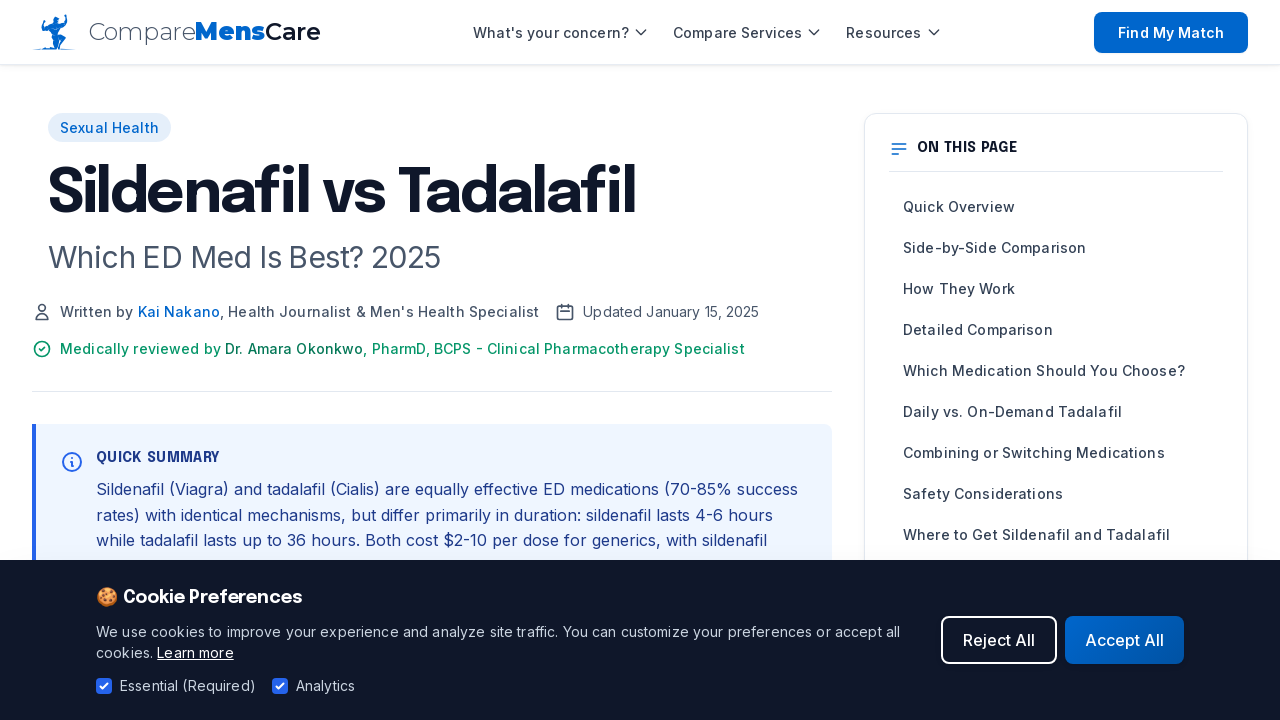

Waited for initial guide page (sildenafil-vs-tadalafil) to load
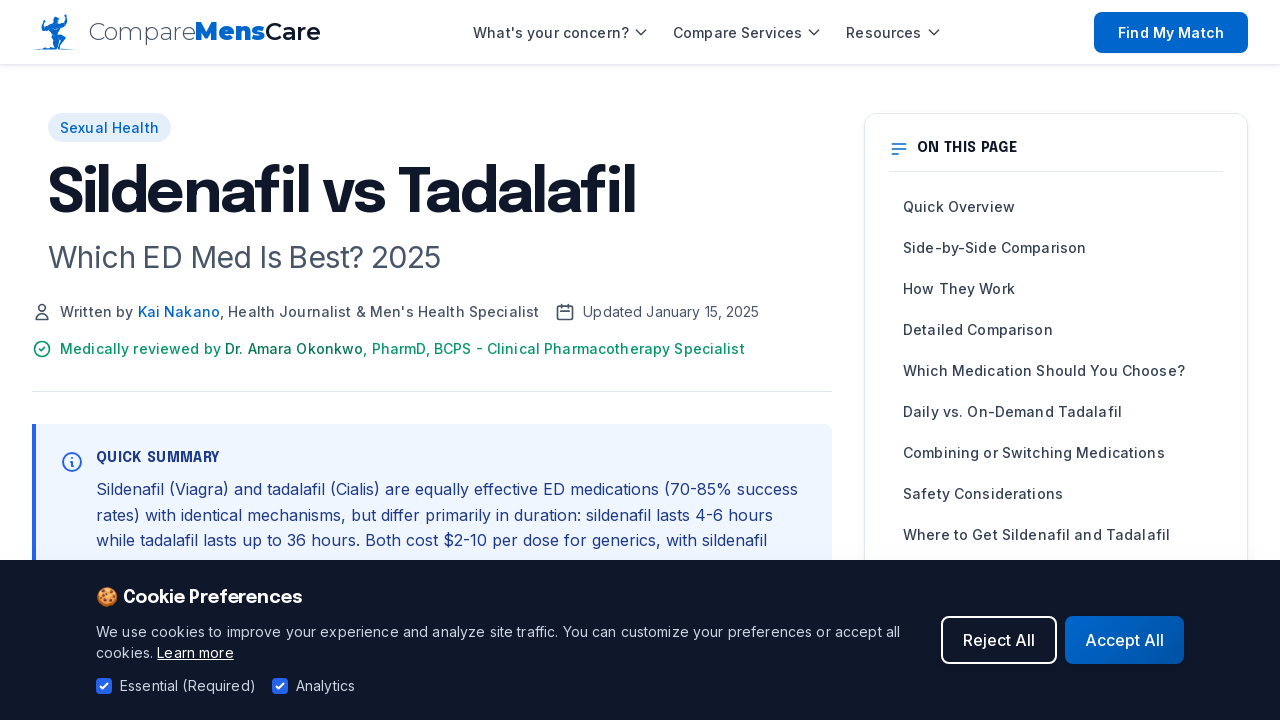

Navigated to guide page: finasteride-vs-minoxidil
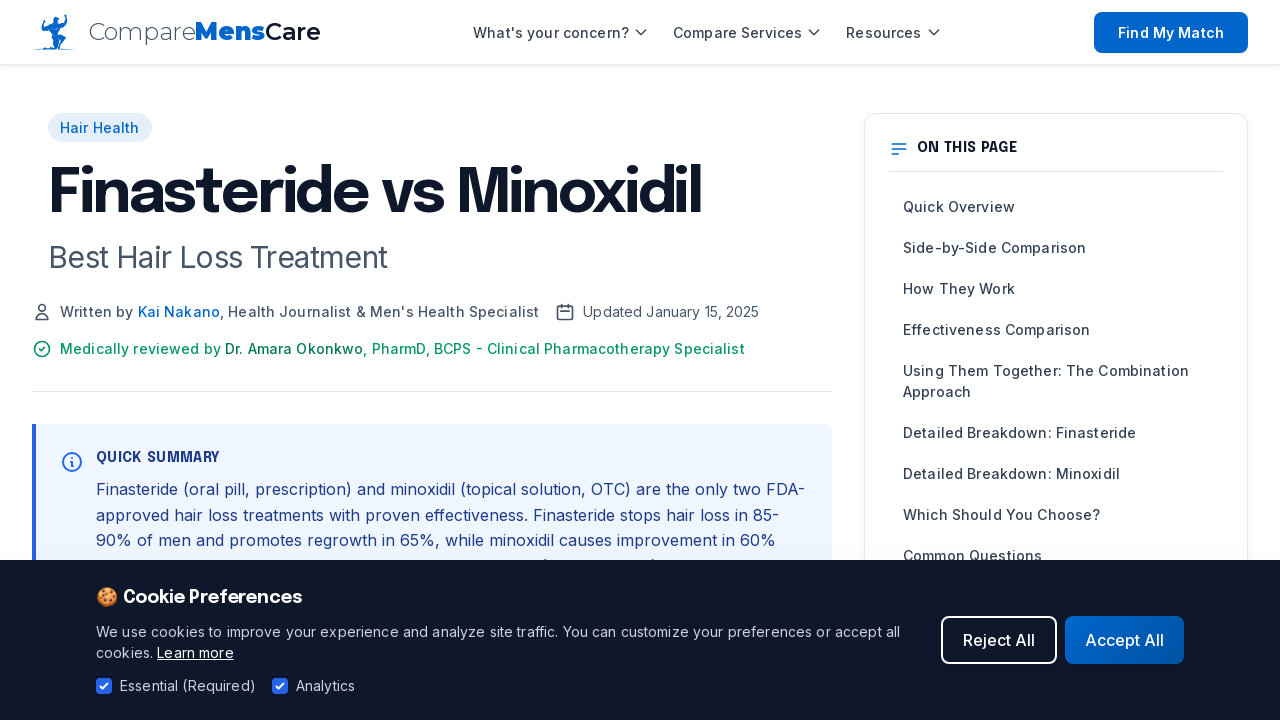

Navigated to guide page: glp1-medications-explained
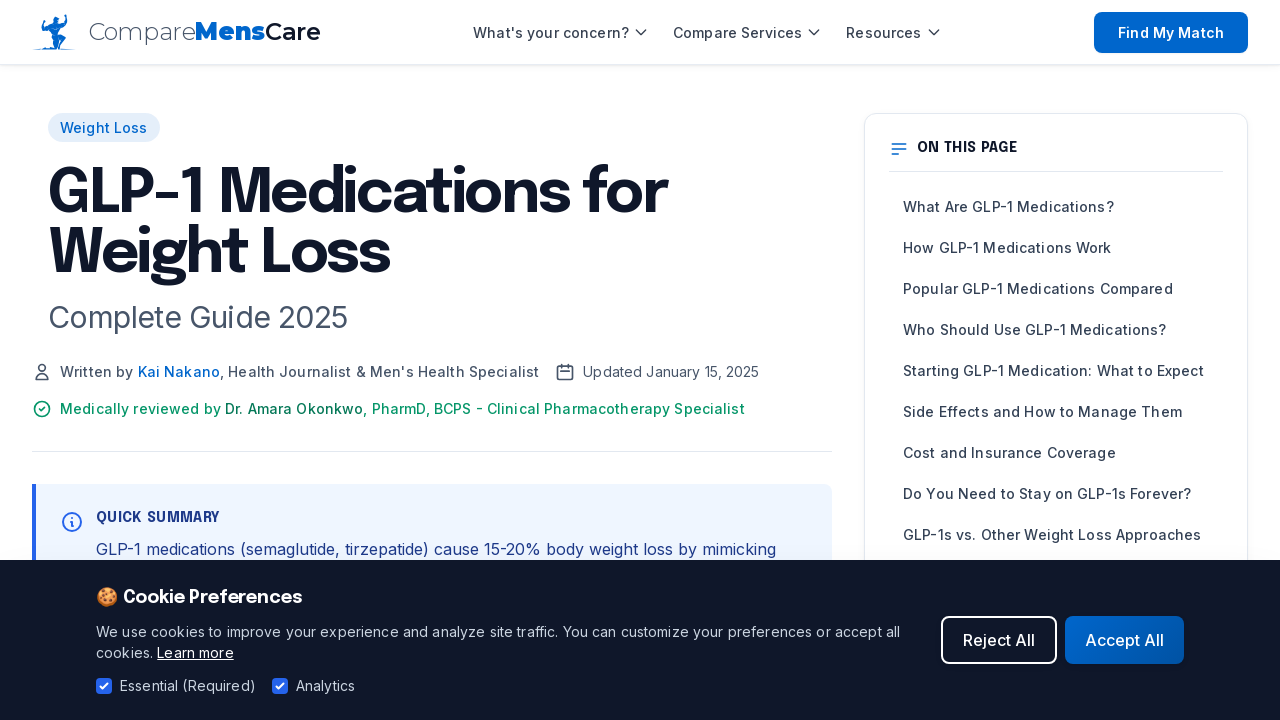

Navigated to guide page: how-to-choose-online-therapist
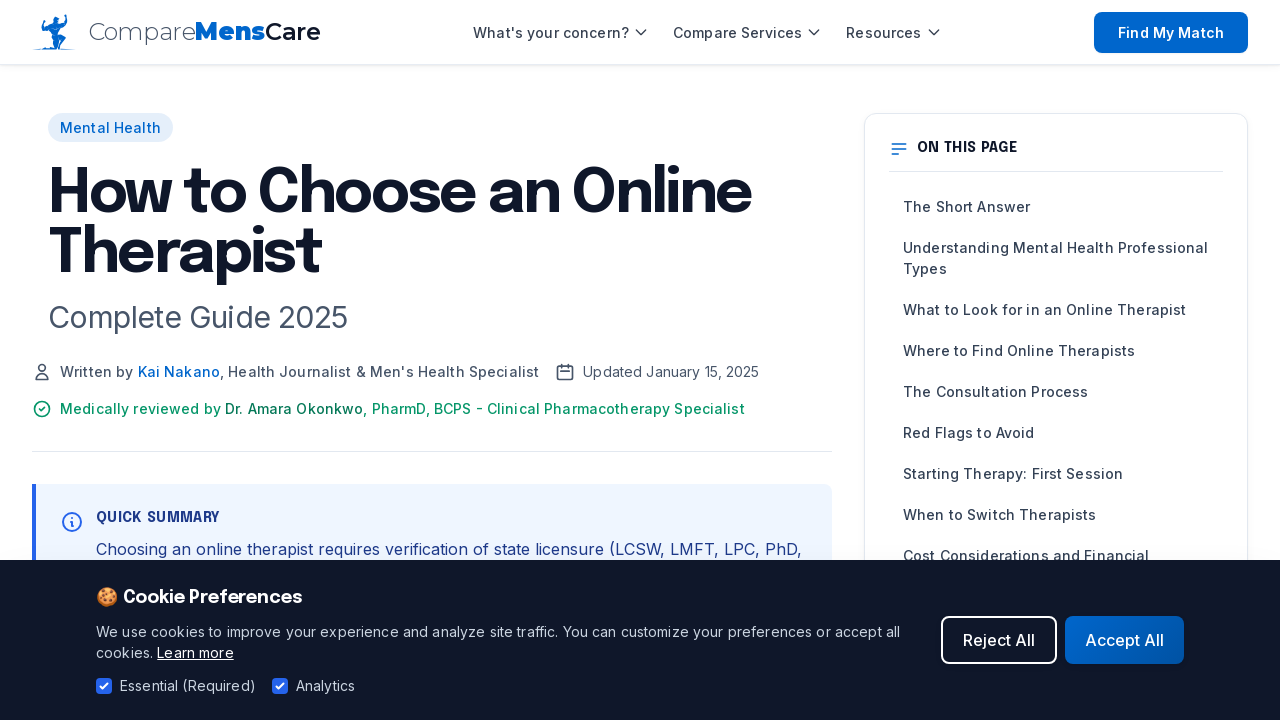

Navigated to guide page: understanding-erectile-dysfunction
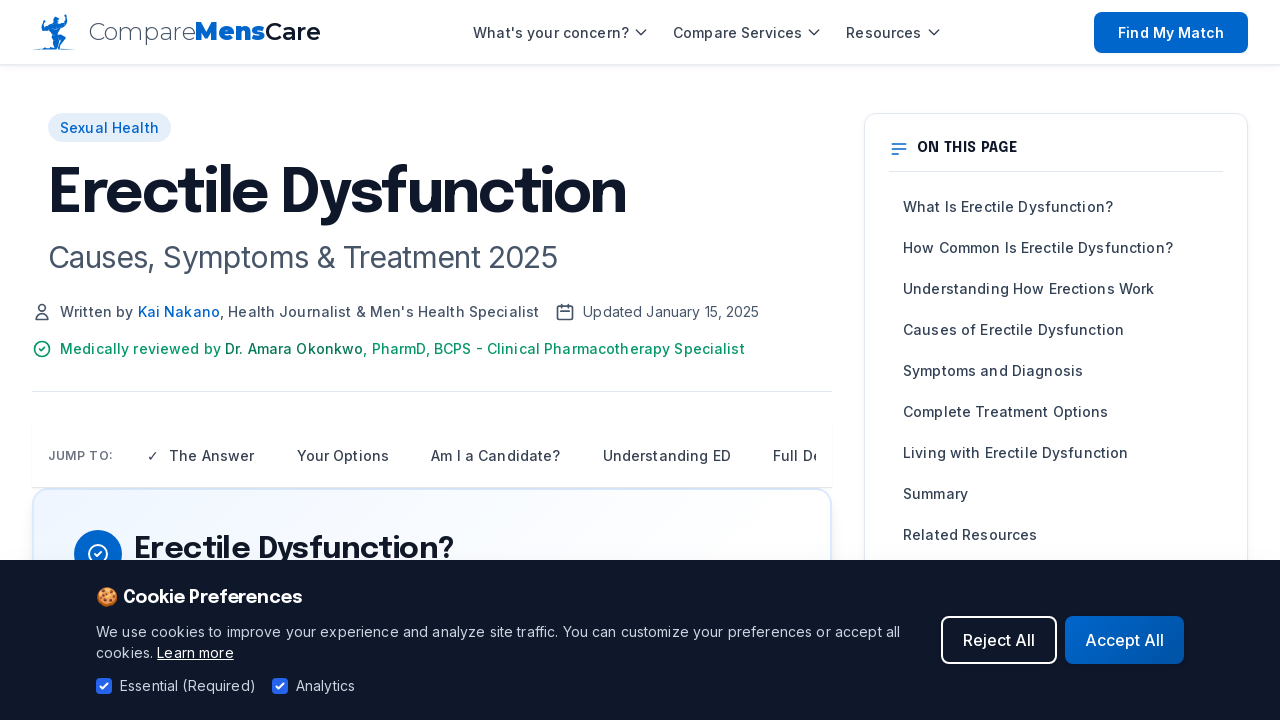

Navigated to guide page: what-is-testosterone-replacement-therapy
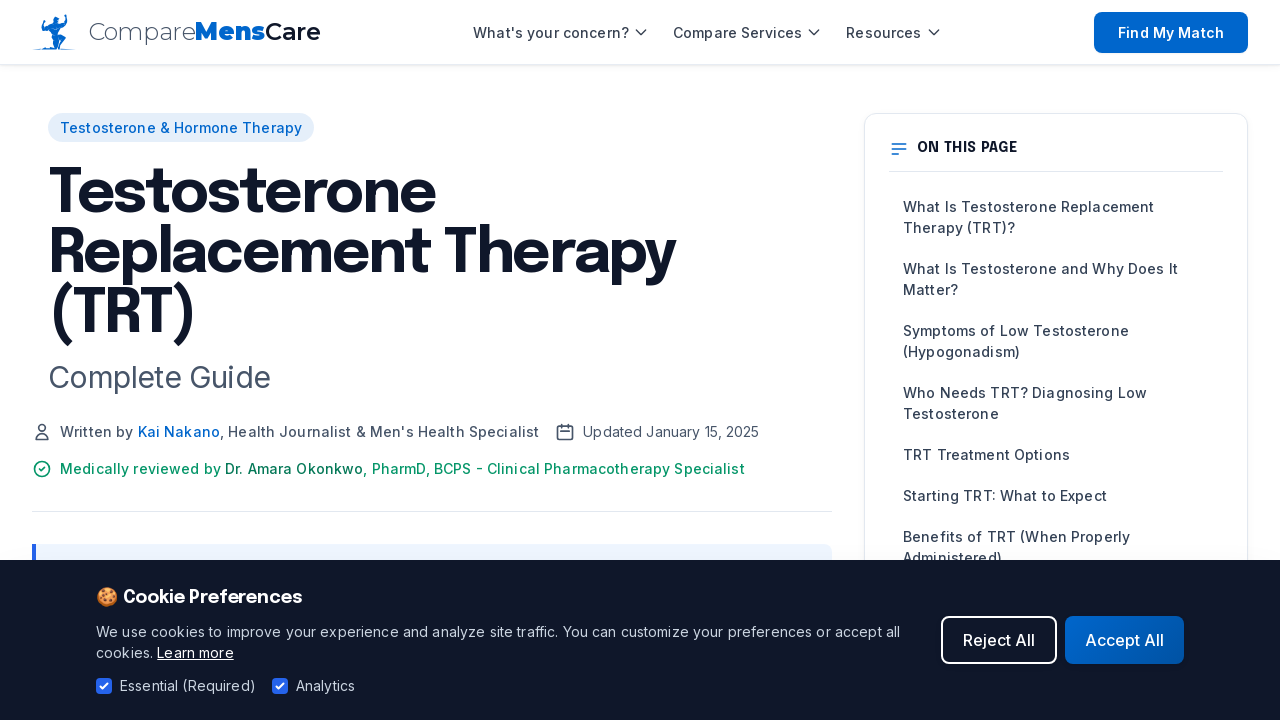

Navigated to guide page: understanding-male-pattern-baldness
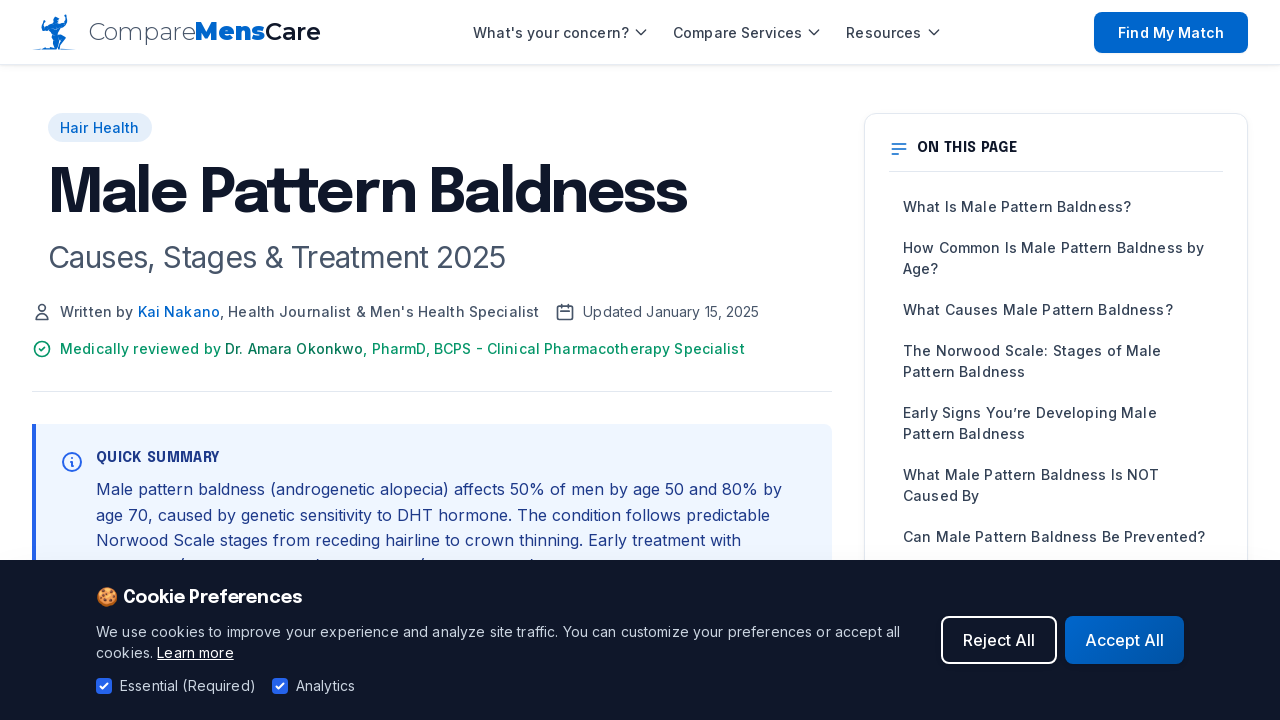

Navigated to guide page: when-to-see-doctor-about-ed
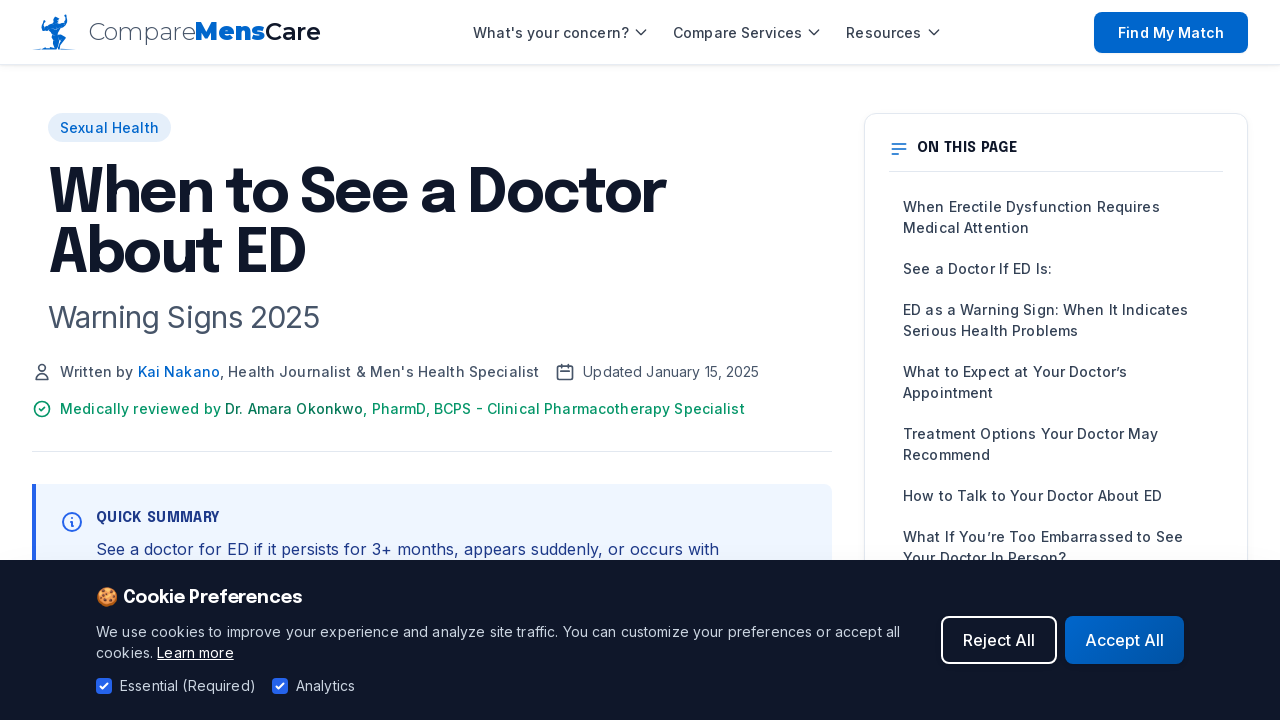

Navigated to guide page: does-insurance-cover-weight-loss-telehealth
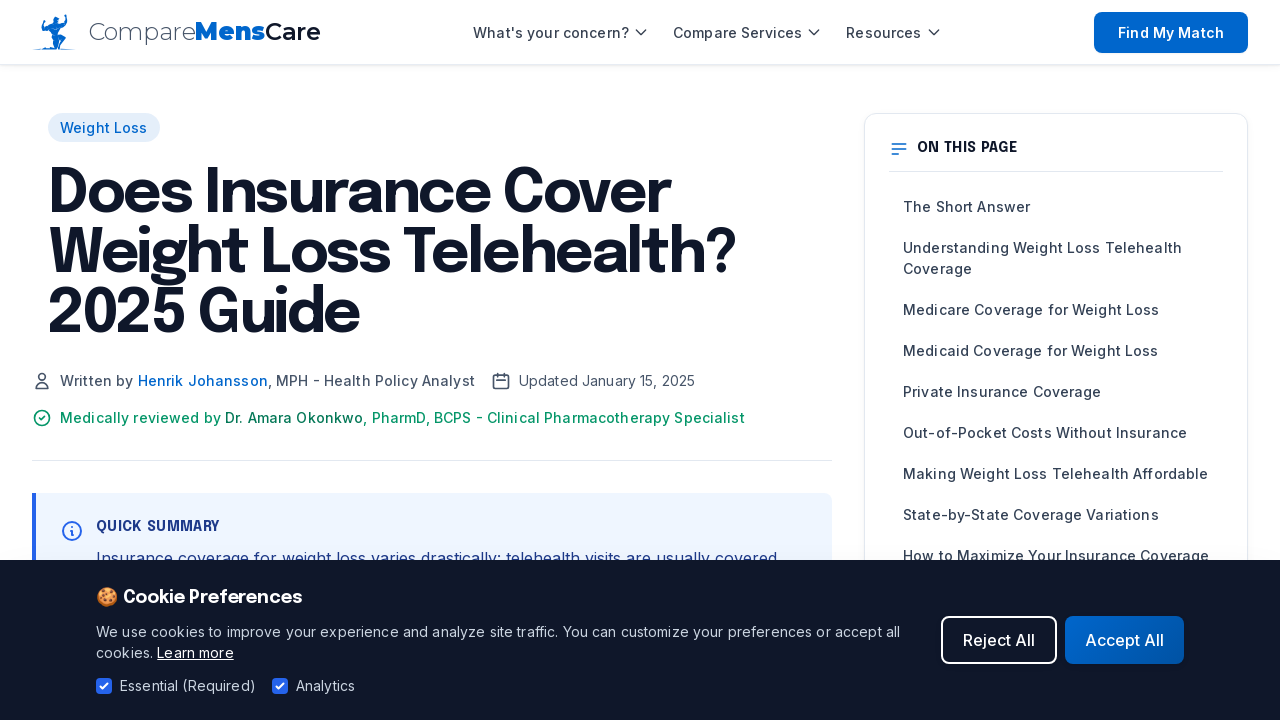

Navigated to guide page: teletherapy-vs-in-person
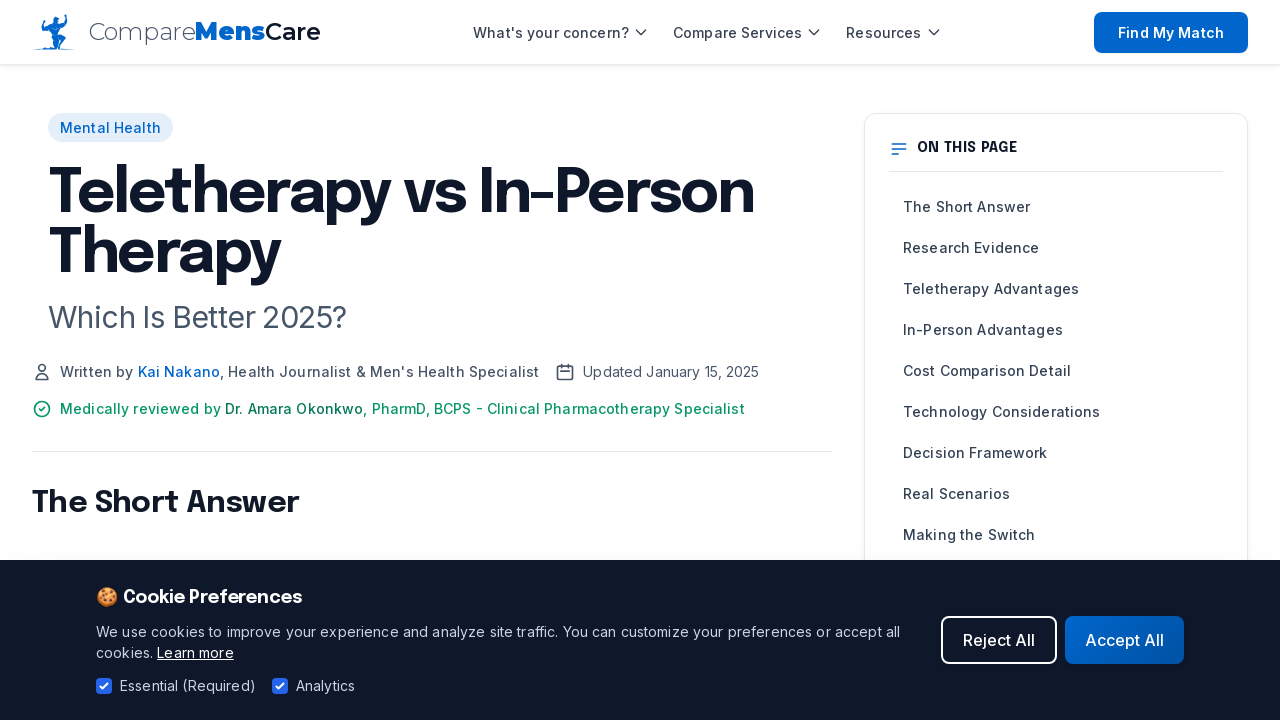

Navigated to guide page: how-to-get-testosterone-tested
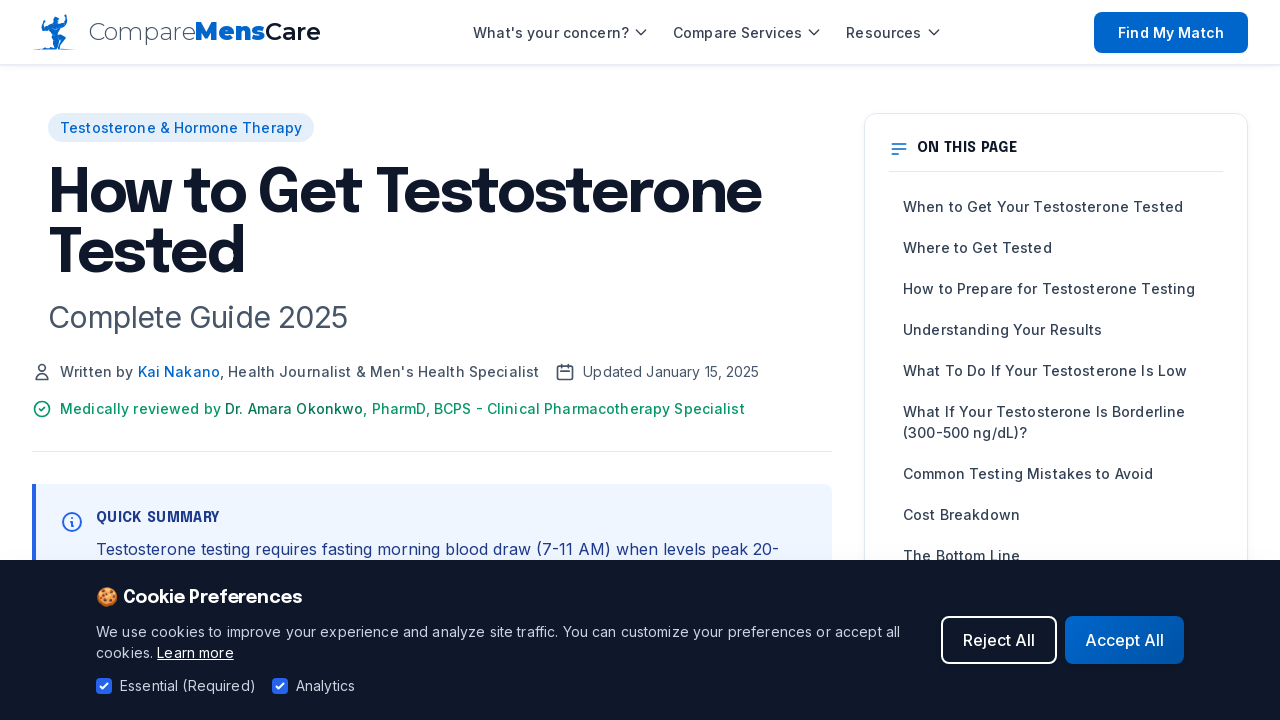

Navigated to guide page: when-to-use-at-home-health-tests
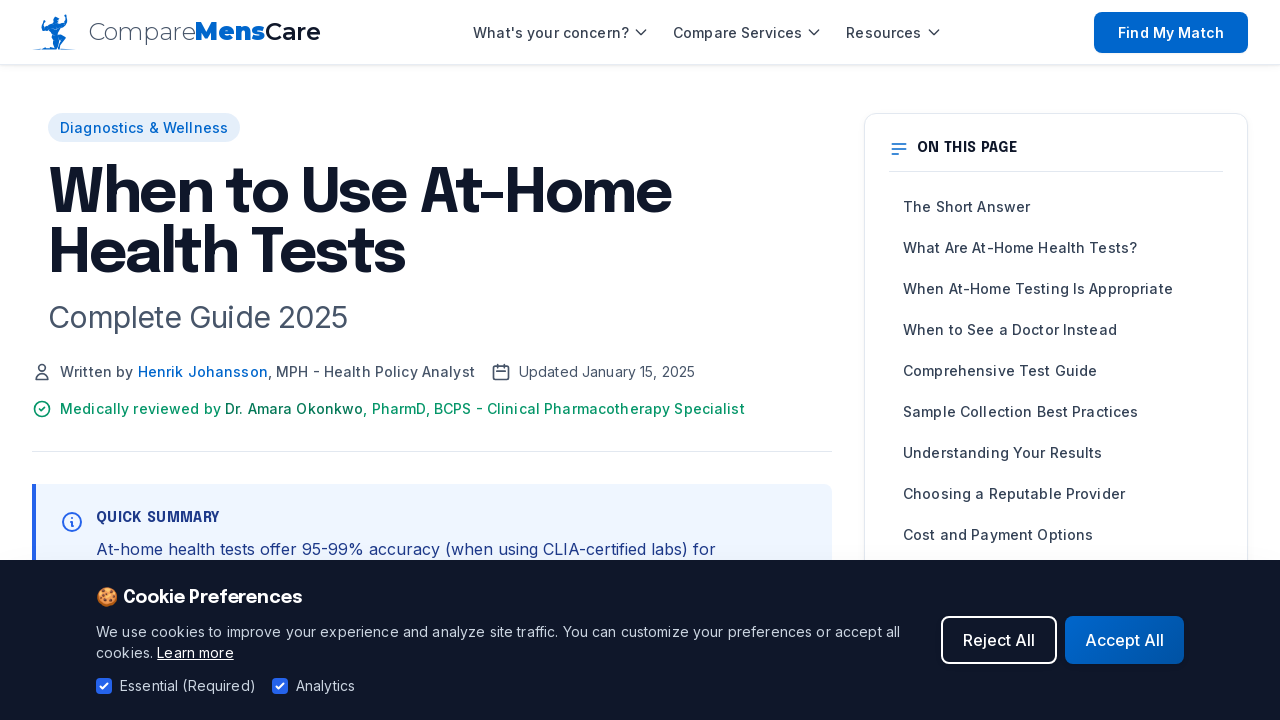

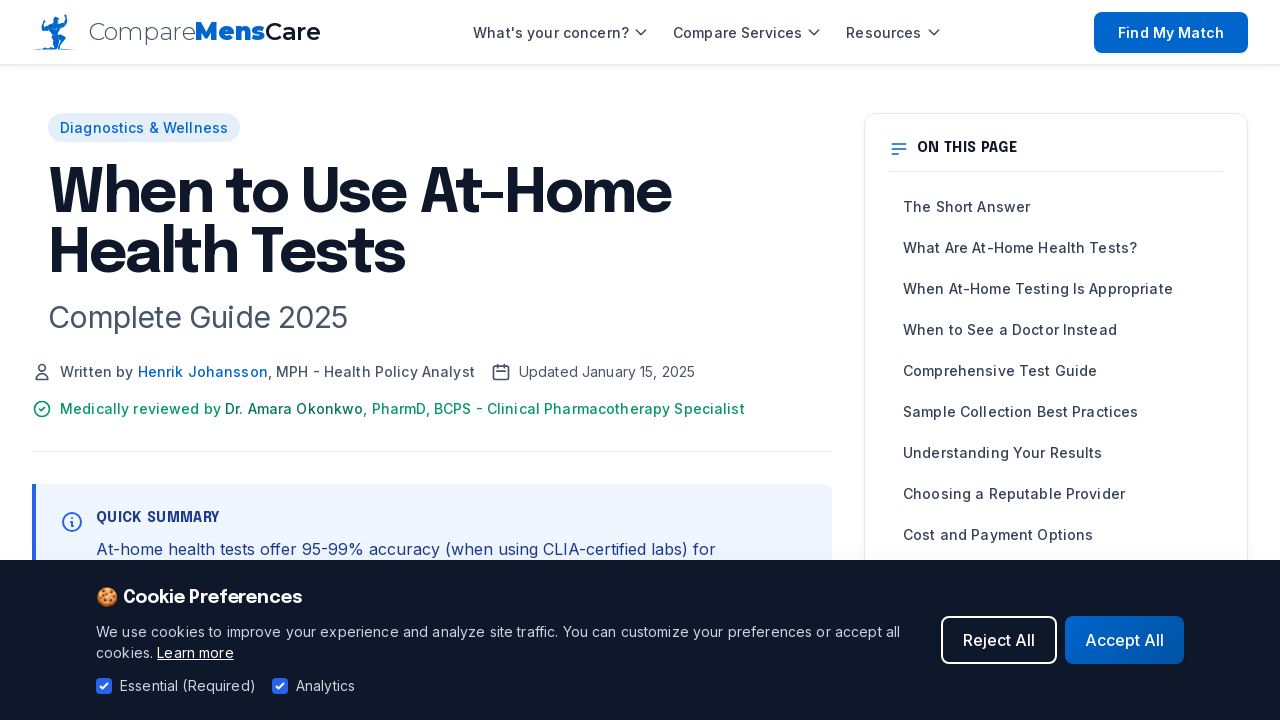